Tests ensuring the first checkbox is checked and the second checkbox is unchecked, clicking them if needed to achieve this state

Starting URL: http://the-internet.herokuapp.com/checkboxes

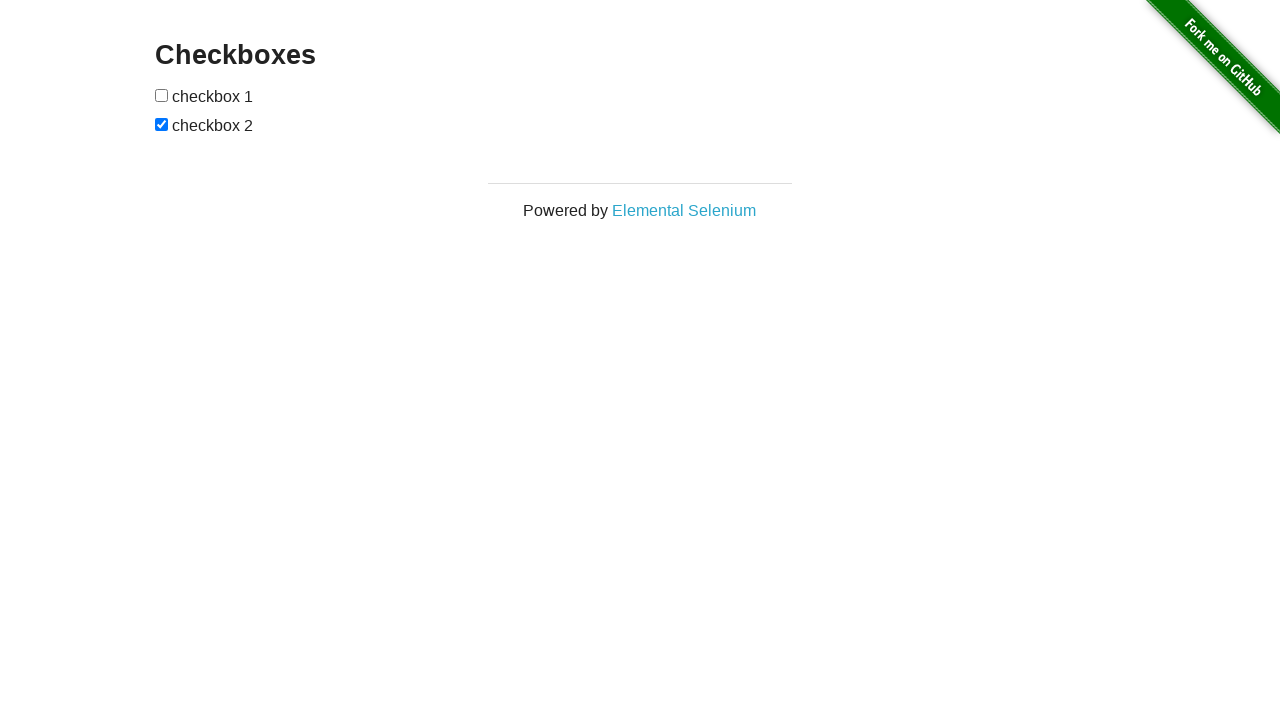

Navigated to checkboxes page
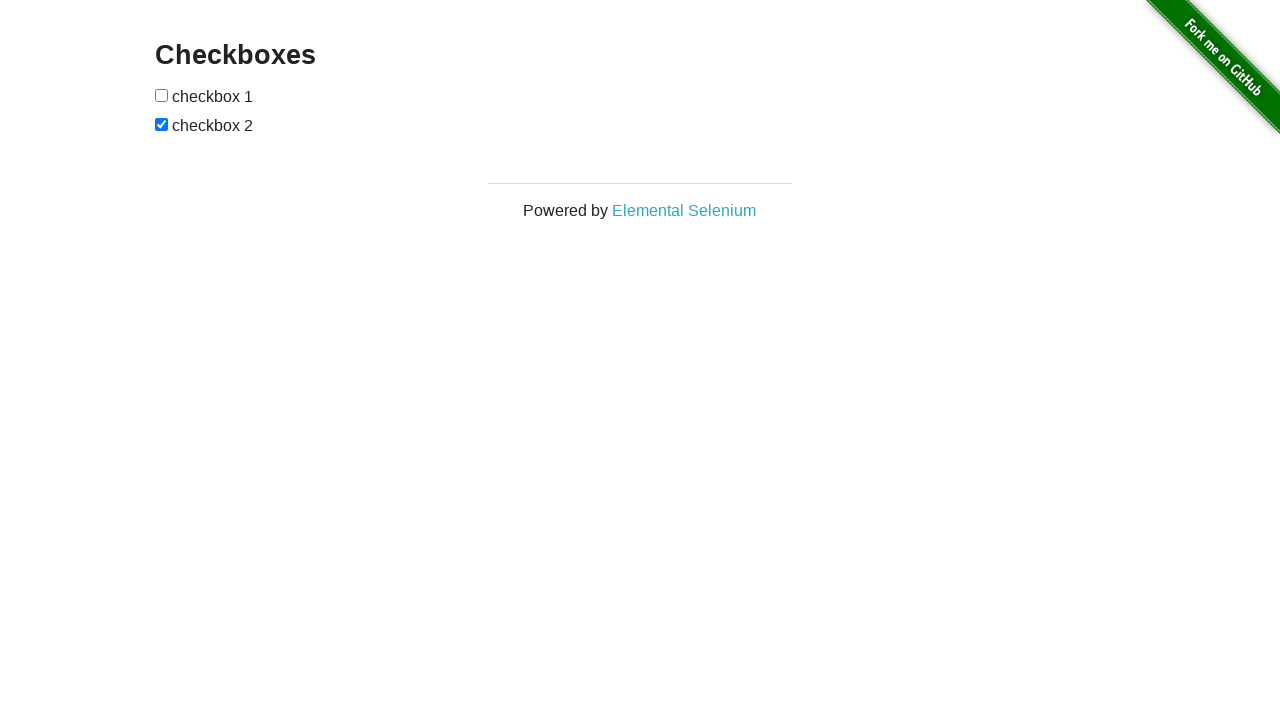

Located first checkbox
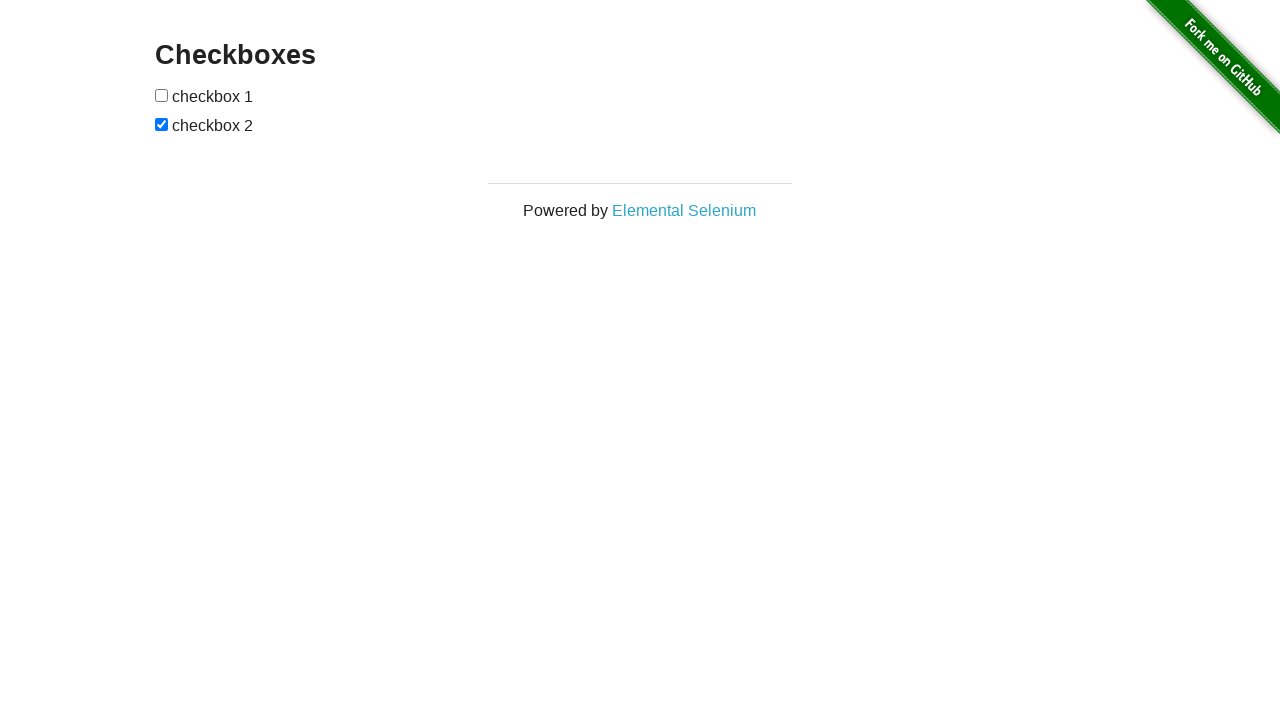

First checkbox is unchecked
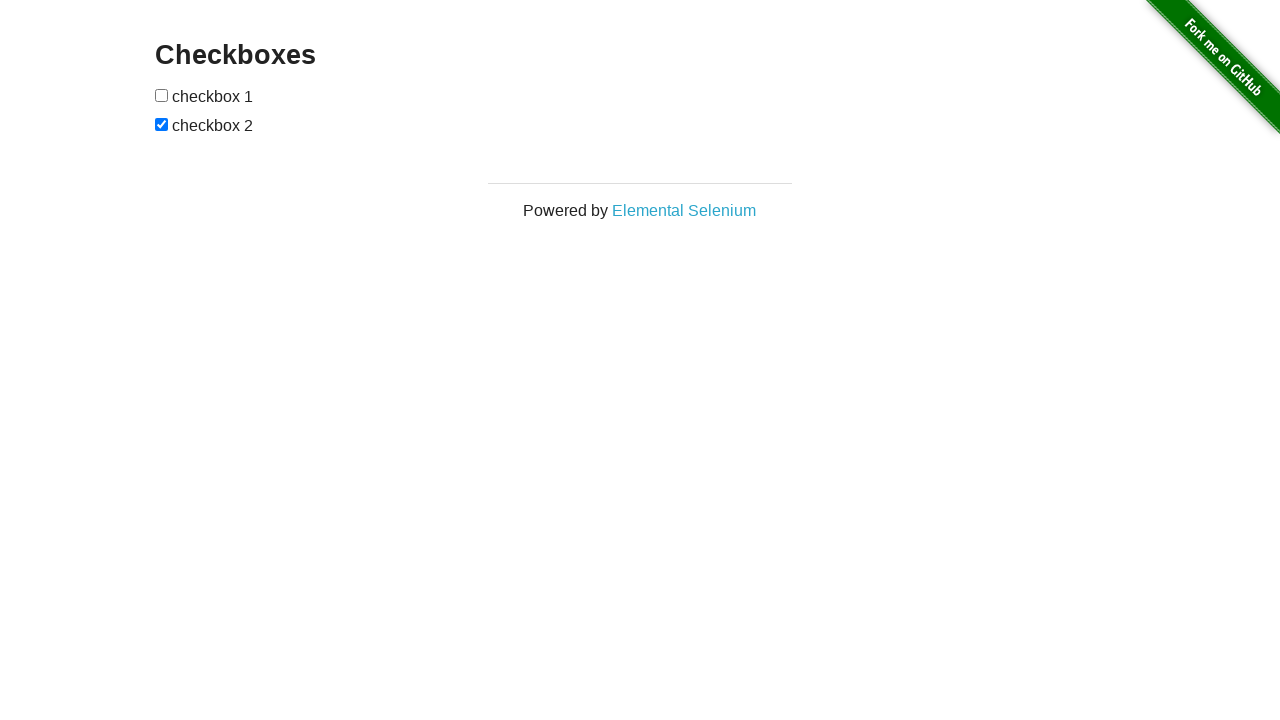

Clicked first checkbox to check it at (162, 95) on input[type='checkbox'] >> nth=0
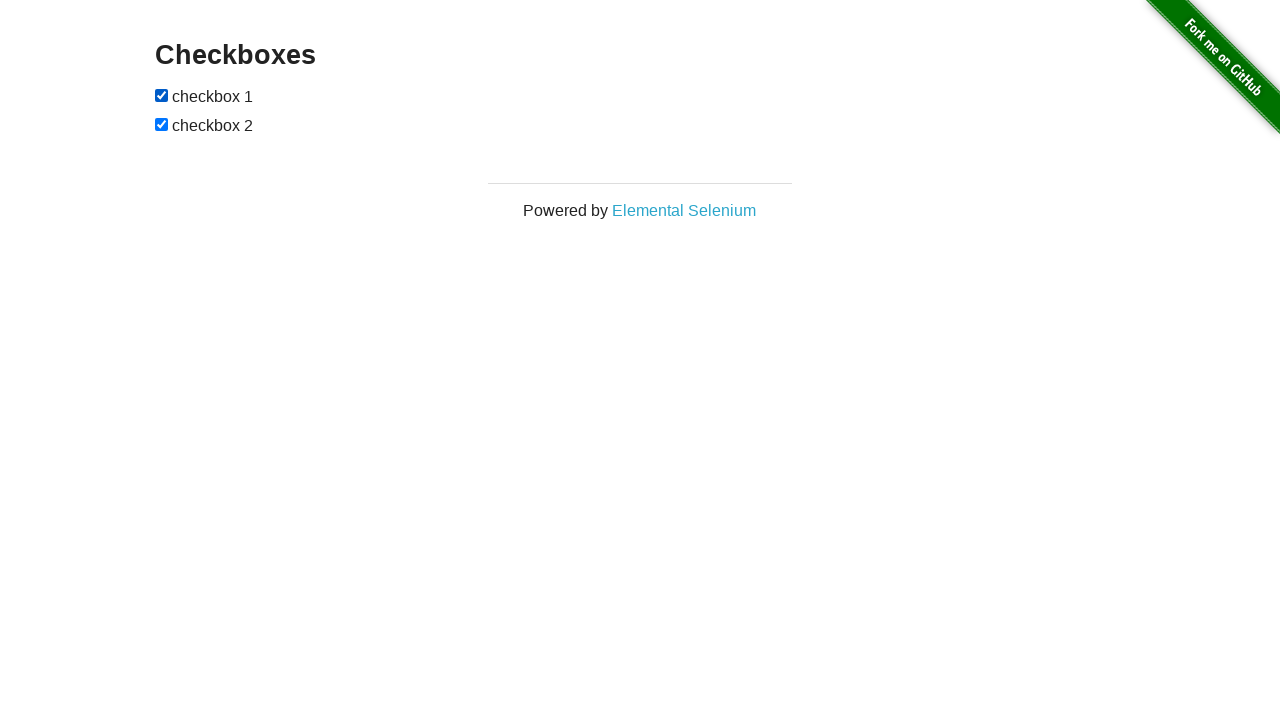

Verified first checkbox is now checked
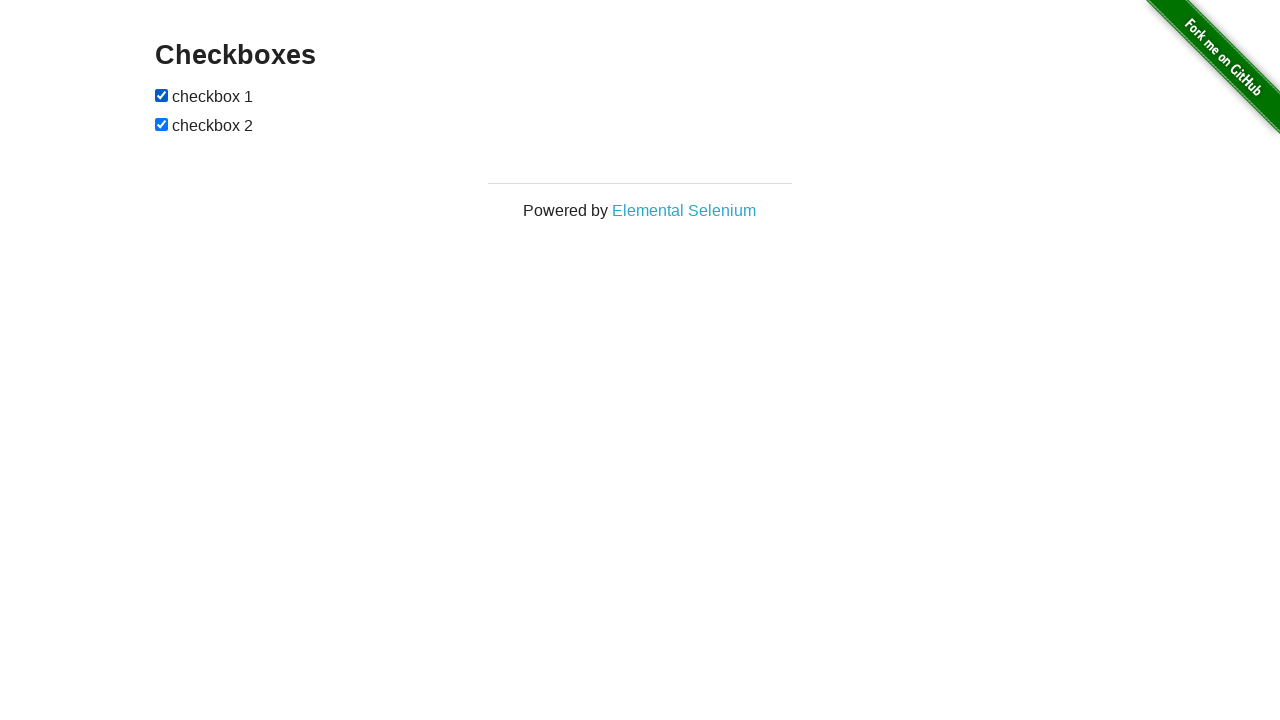

Located second checkbox
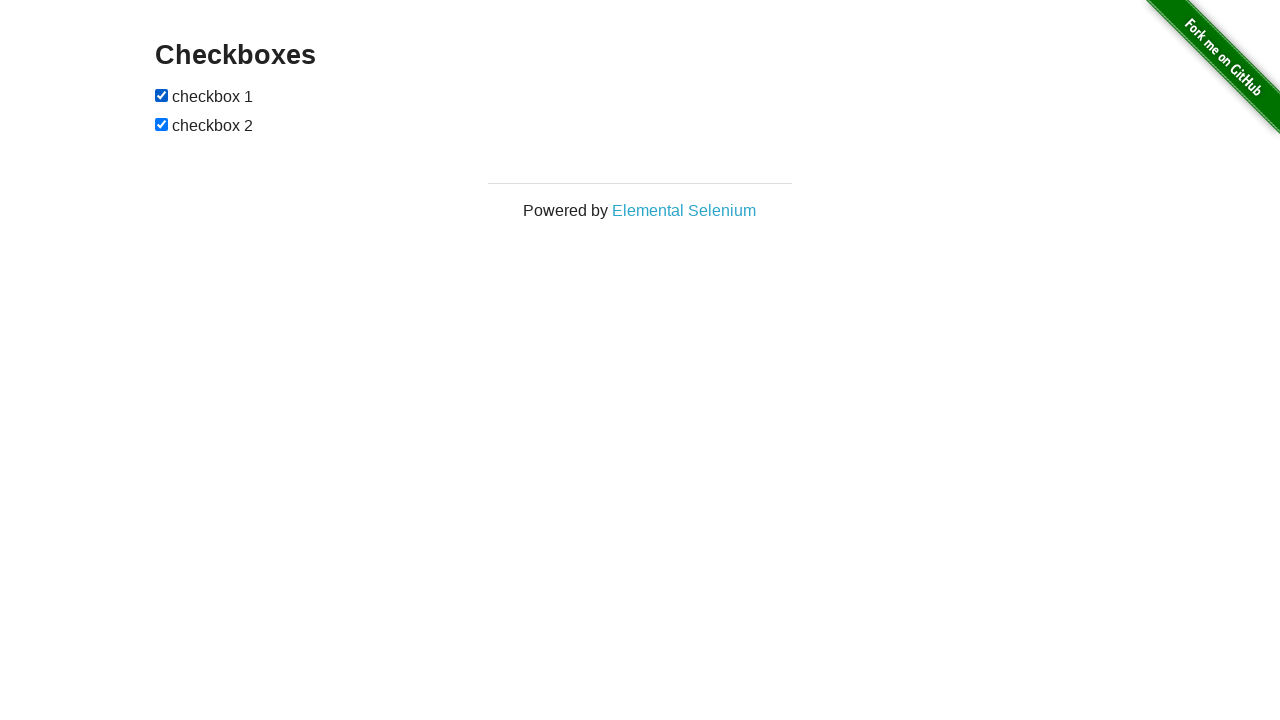

Second checkbox is checked
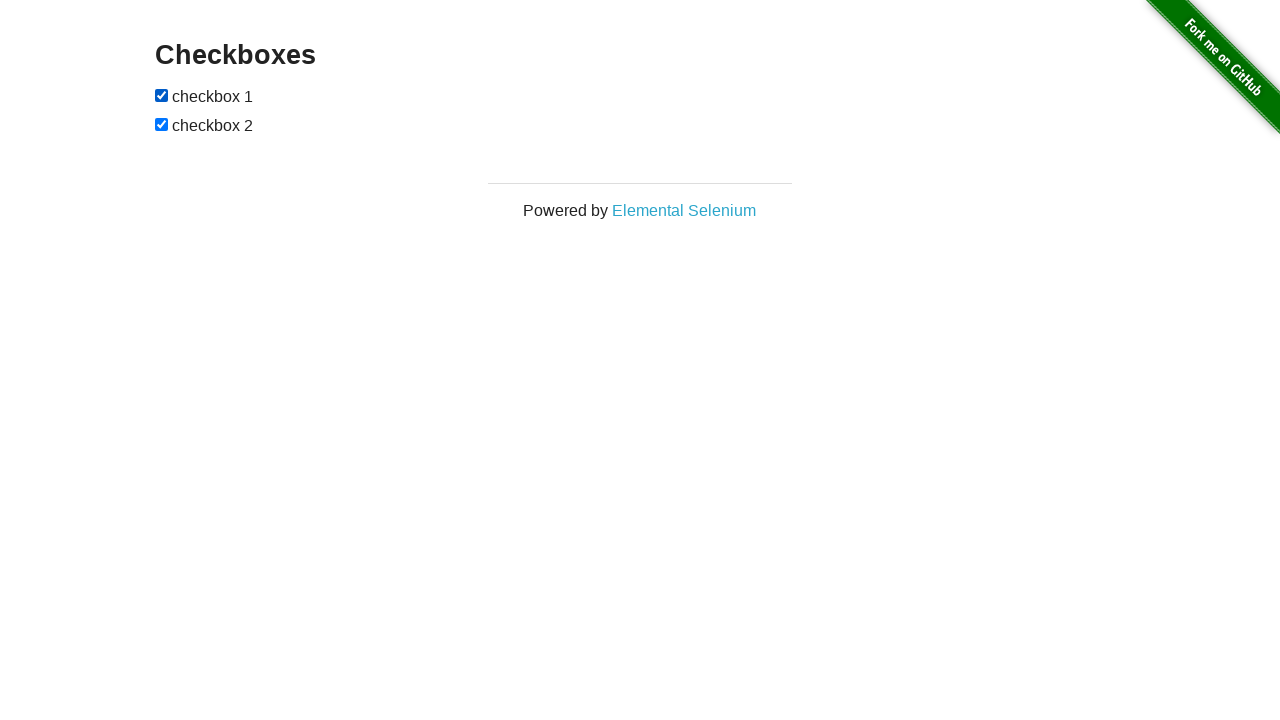

Clicked second checkbox to uncheck it at (162, 124) on input[type='checkbox'] >> nth=1
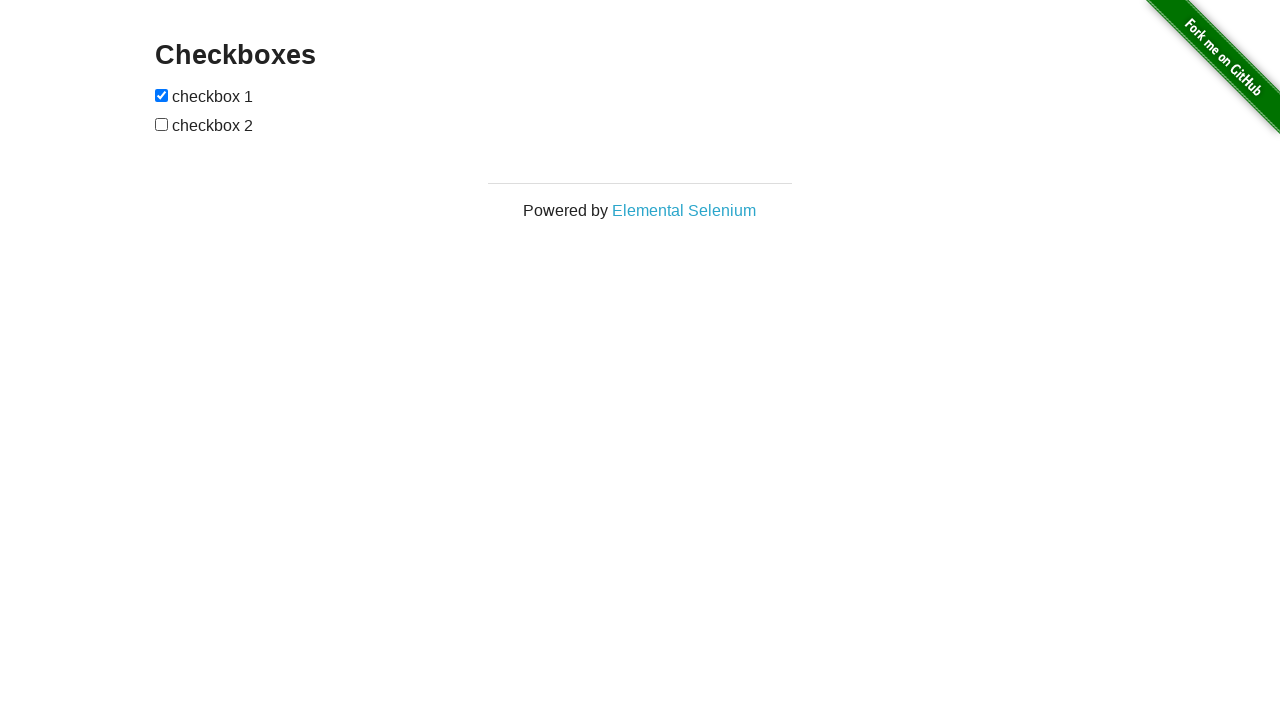

Verified second checkbox is now unchecked
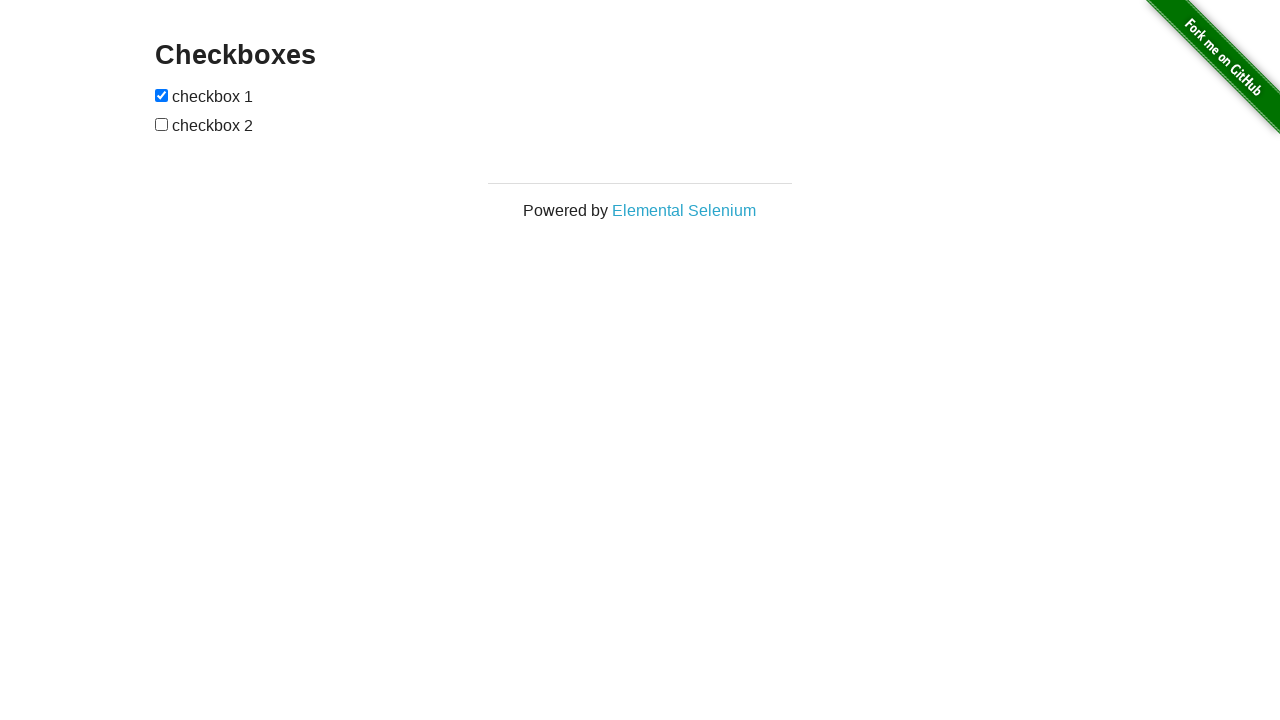

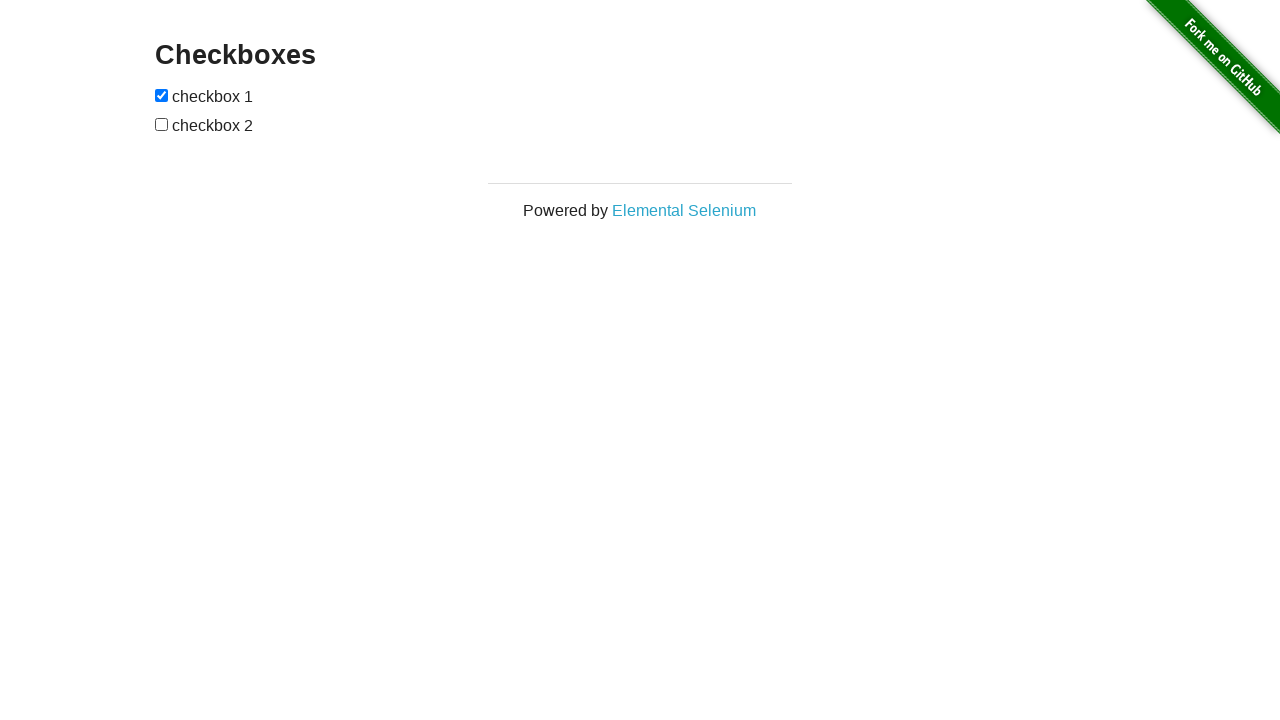